Tests explicit wait functionality by waiting for a loader button to become visible and then clicking it

Starting URL: https://automationtesting.co.uk/loader.html

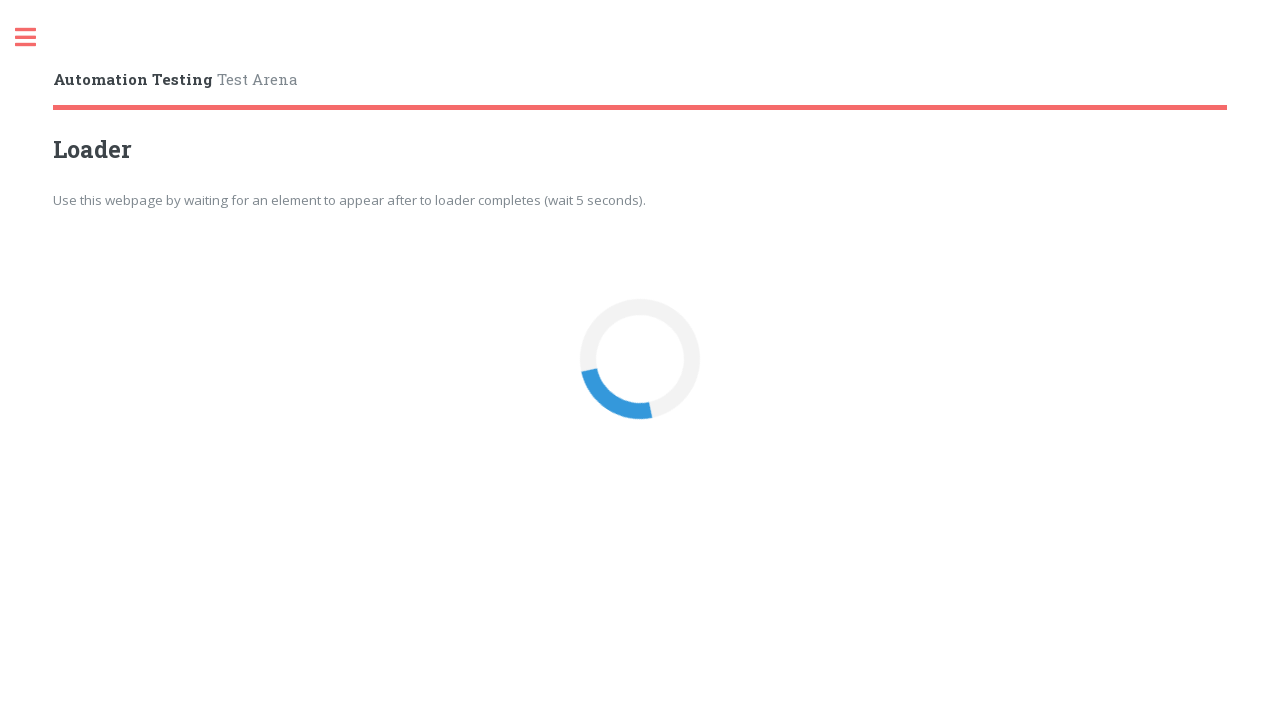

Waited for loader button to become visible (explicit wait with 10 second timeout)
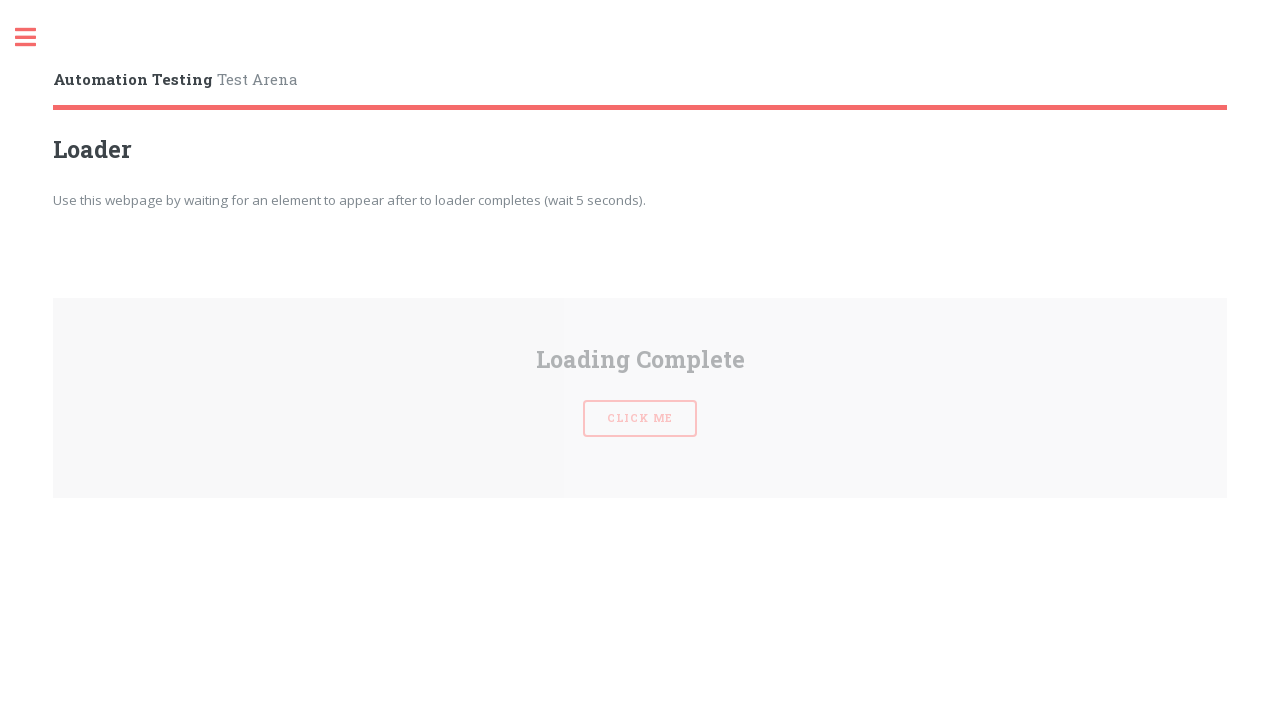

Clicked the loader button at (640, 360) on #loaderBtn
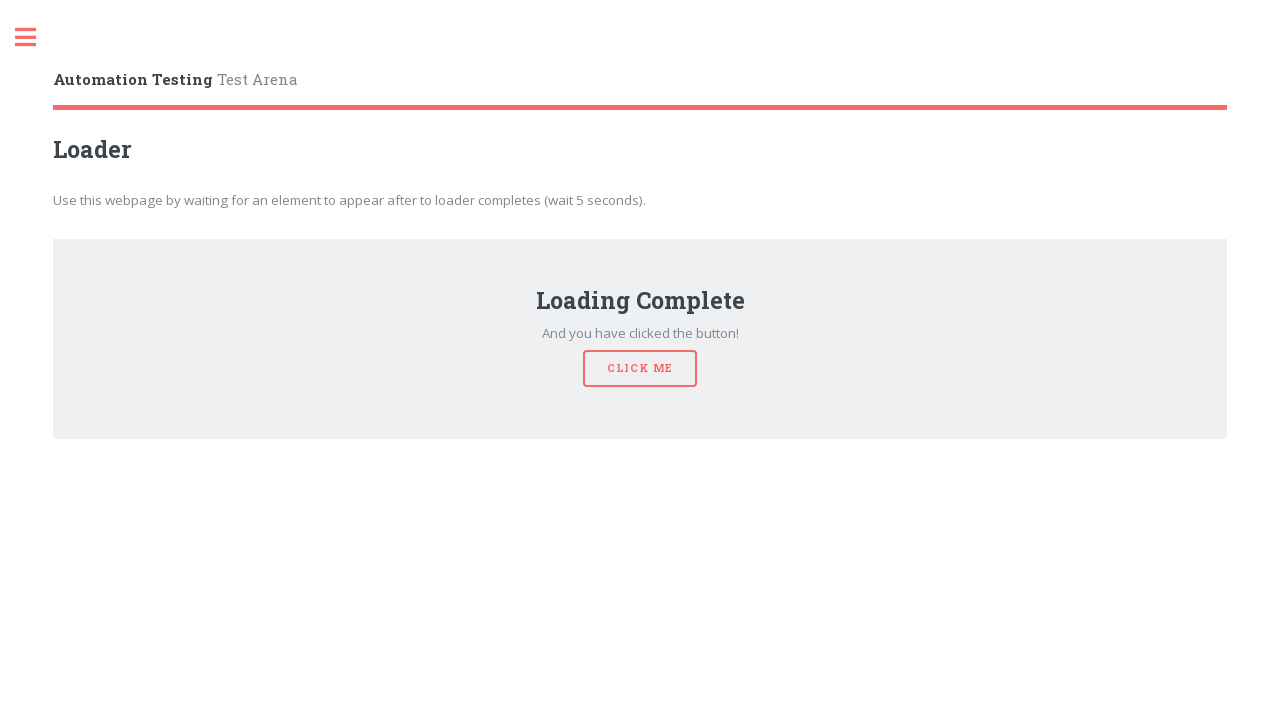

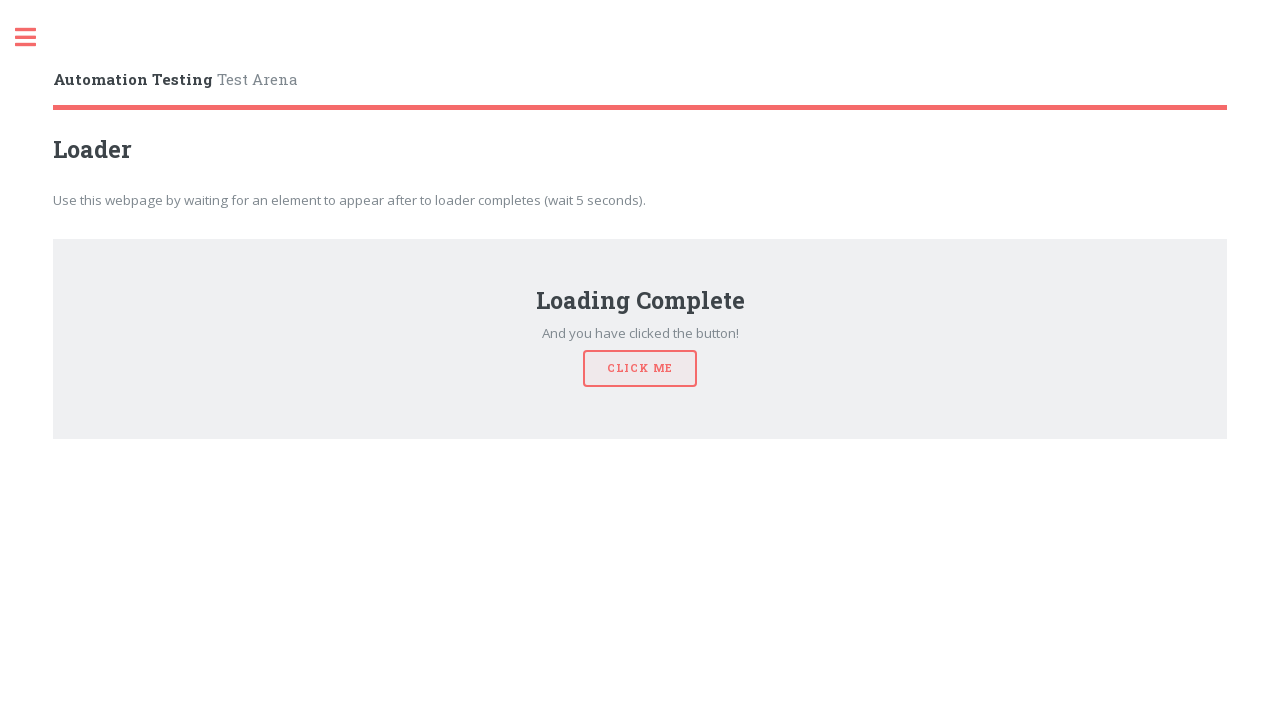